Tests multi-select dropdown functionality by switching to an iframe, selecting multiple options (Volvo and Opel), verifying selections, deselecting options, and verifying the deselection works correctly.

Starting URL: https://www.w3schools.com/tags/tryit.asp?filename=tryhtml_select_multiple

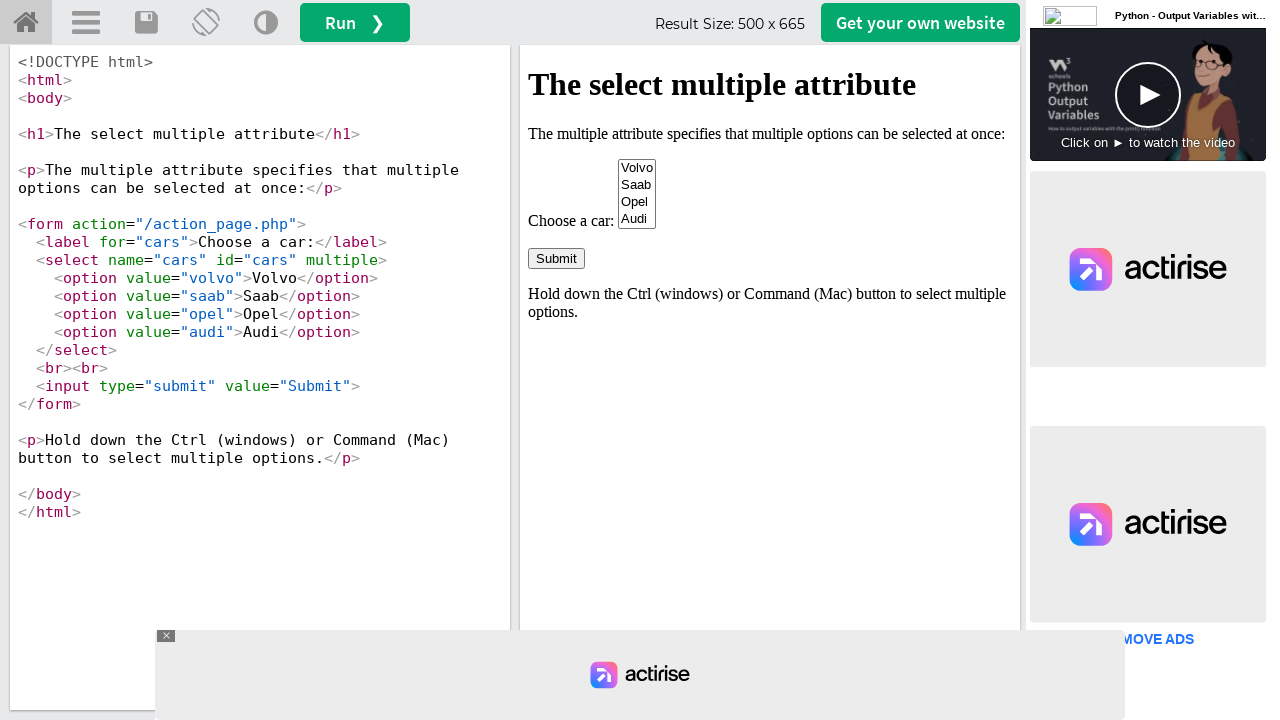

Located iframe with id 'iframeResult'
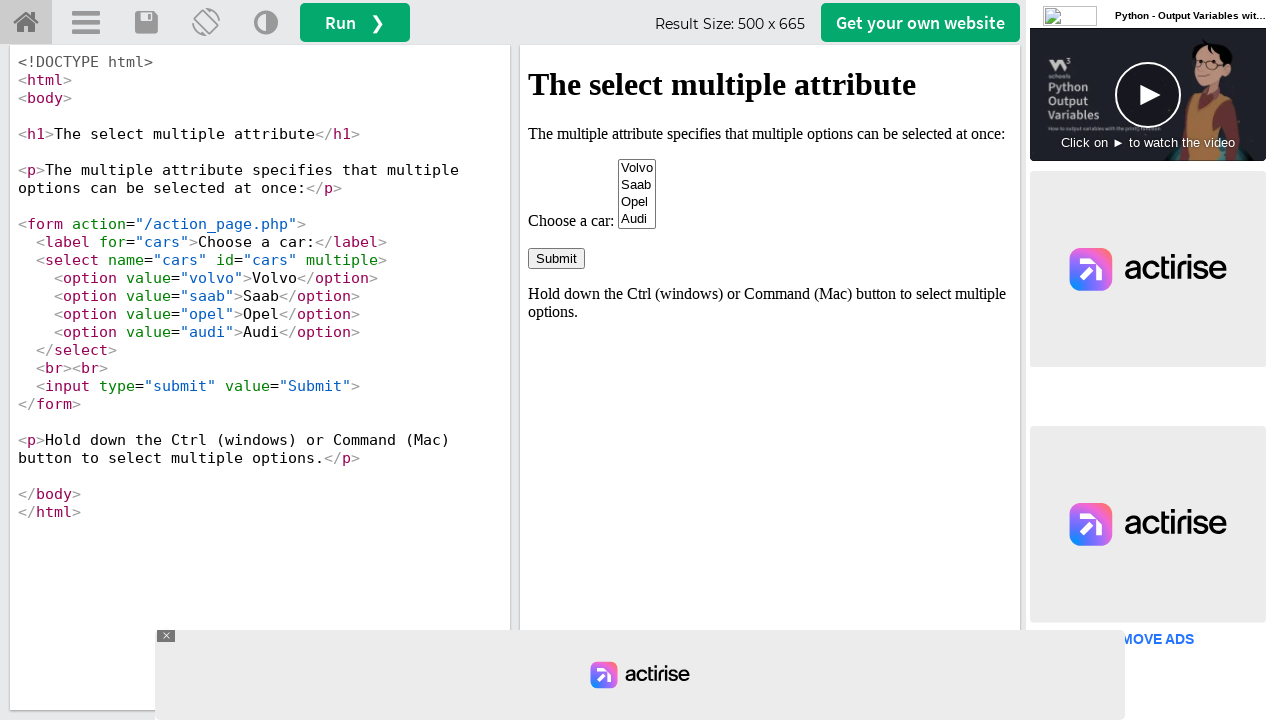

Located multi-select dropdown with name 'cars'
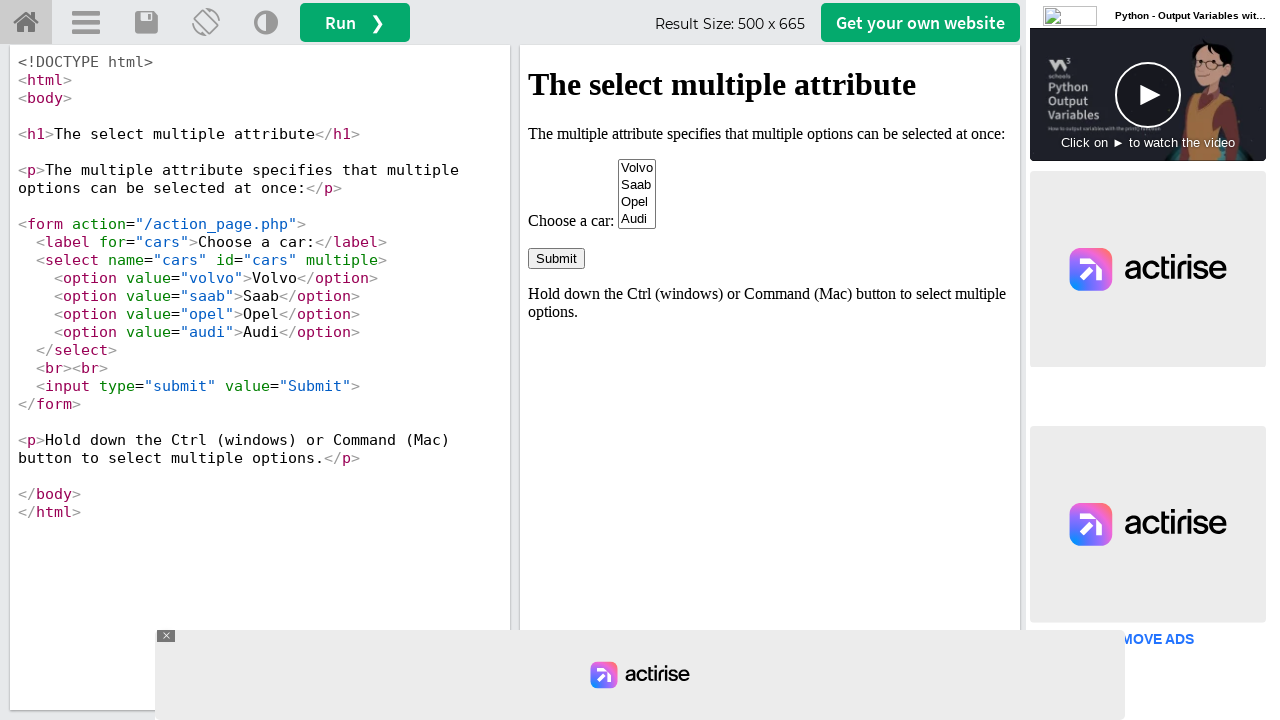

Selected 'Volvo' option from dropdown on #iframeResult >> internal:control=enter-frame >> select[name='cars']
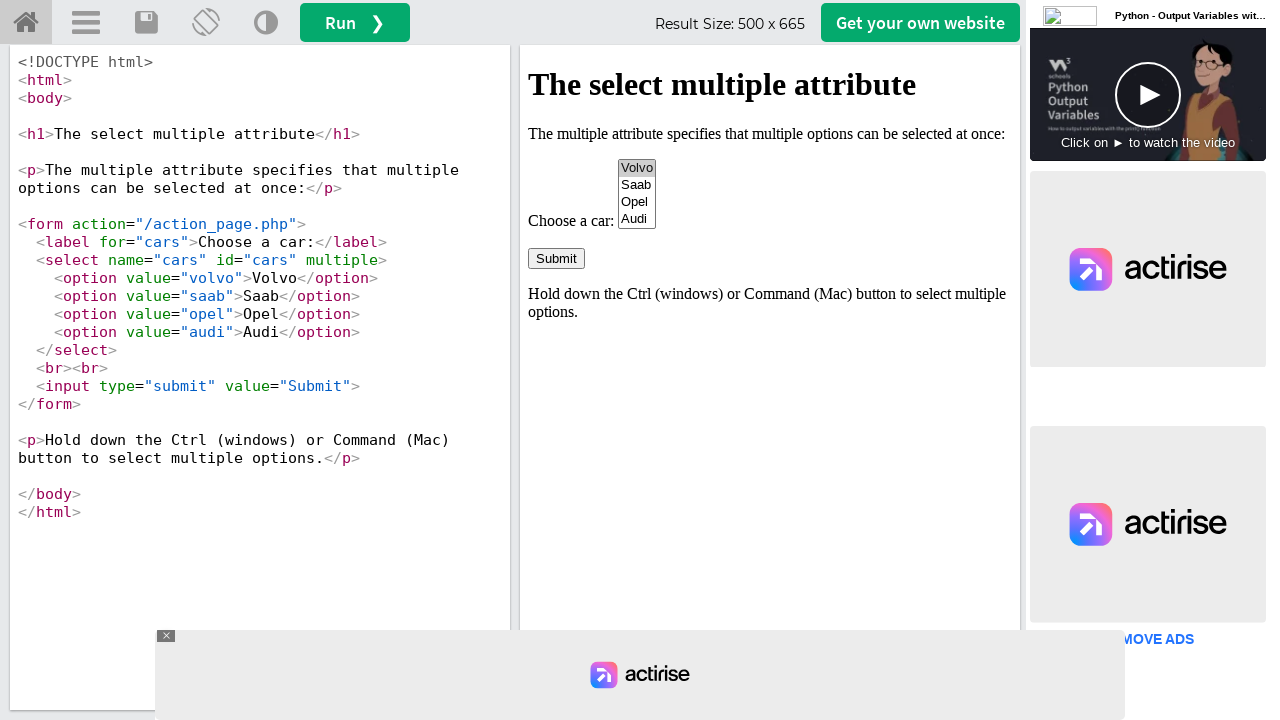

Selected 'Opel' option from dropdown on #iframeResult >> internal:control=enter-frame >> select[name='cars']
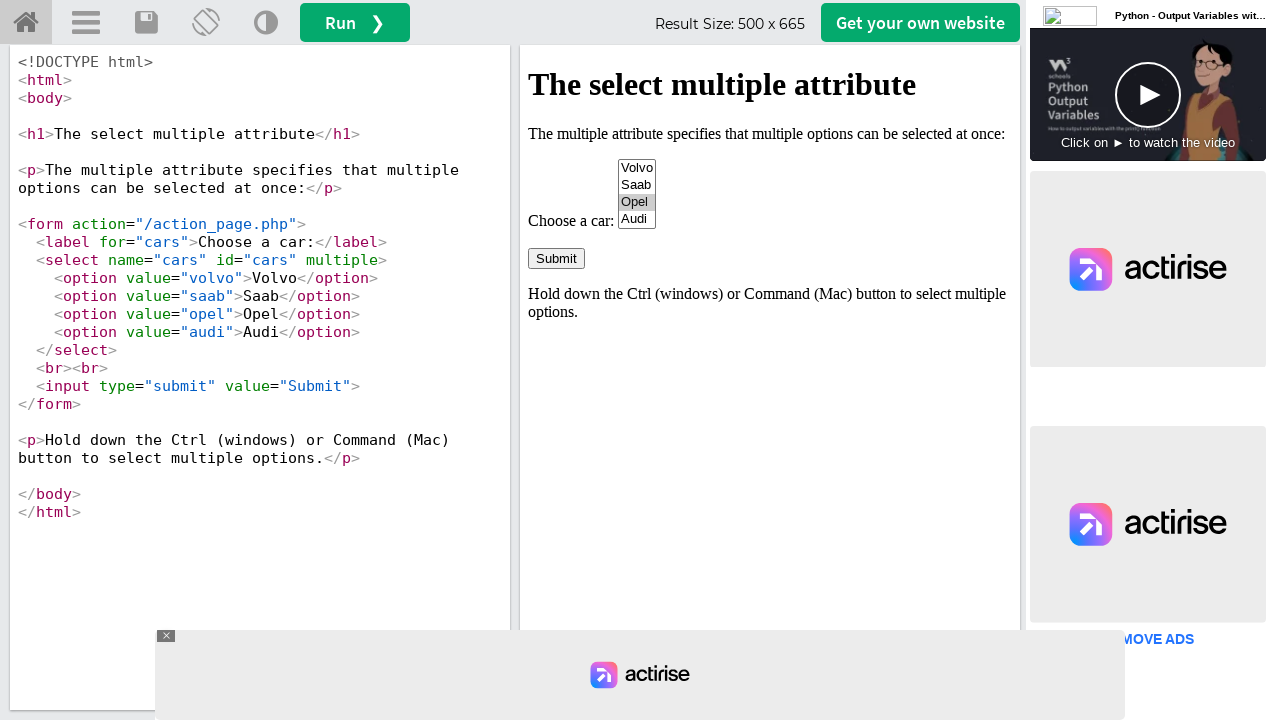

Waited 1 second for selections to register
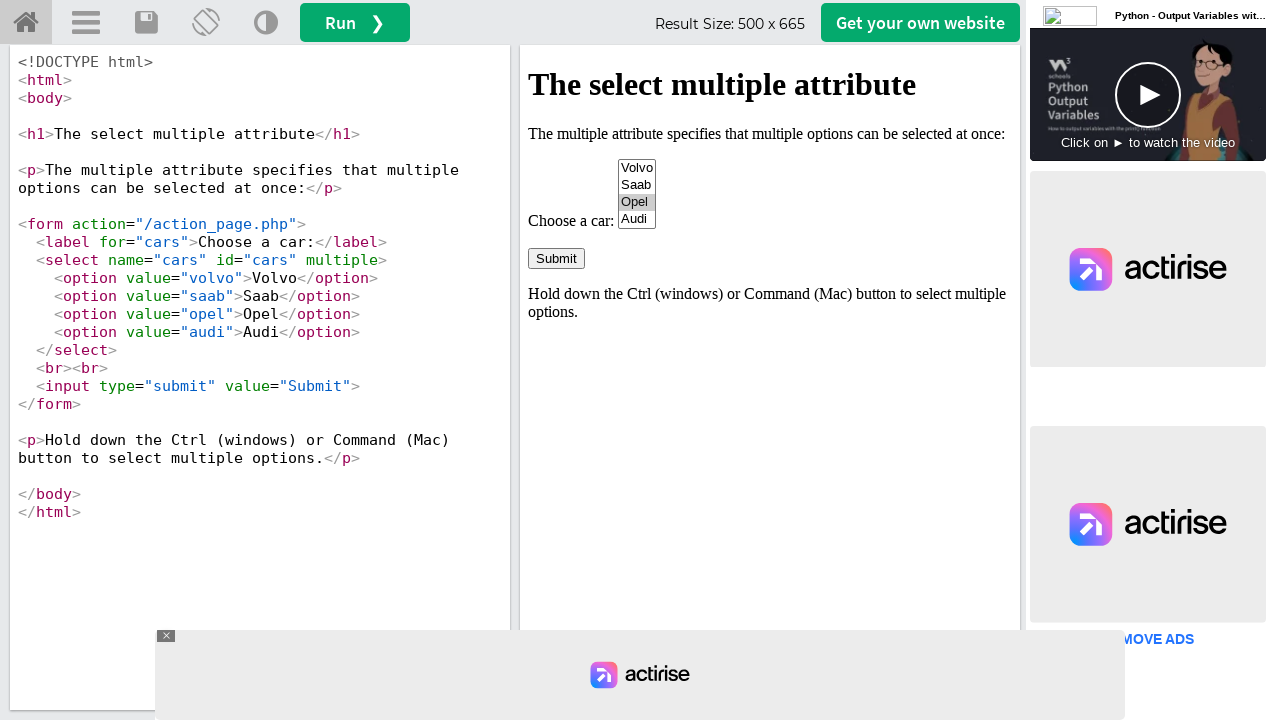

Located Volvo option to verify selection
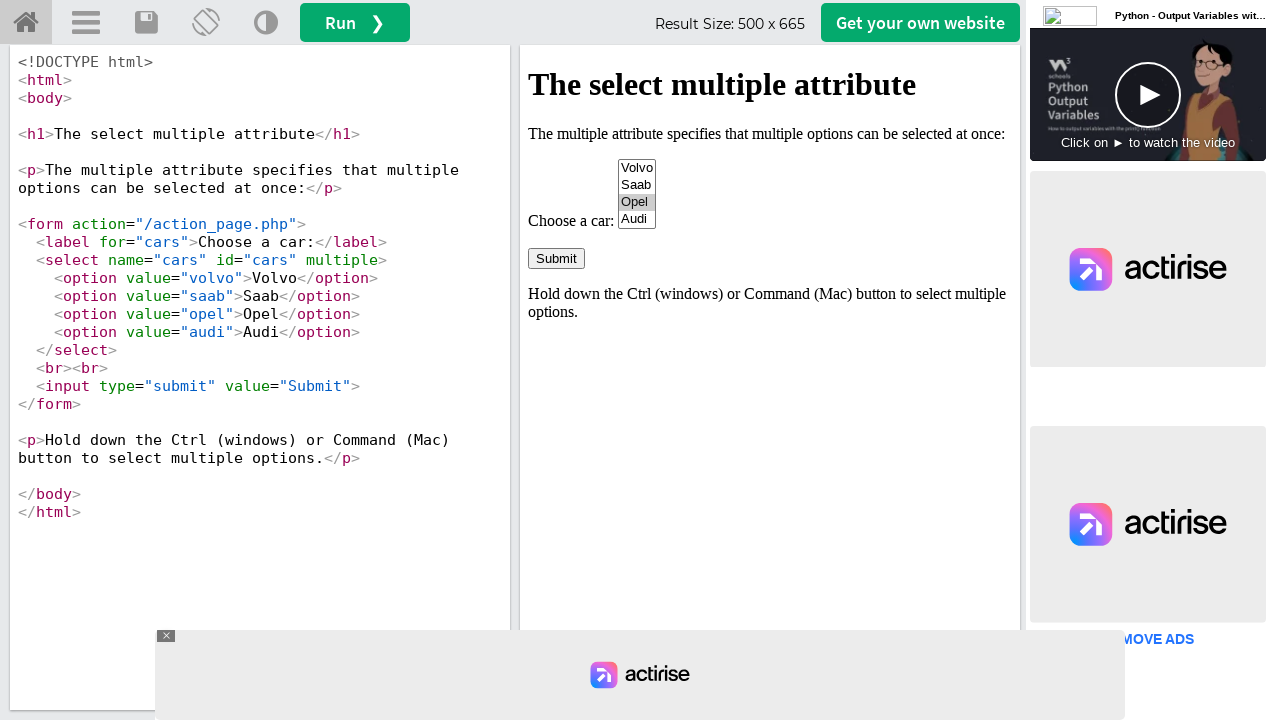

Located Opel option to verify selection
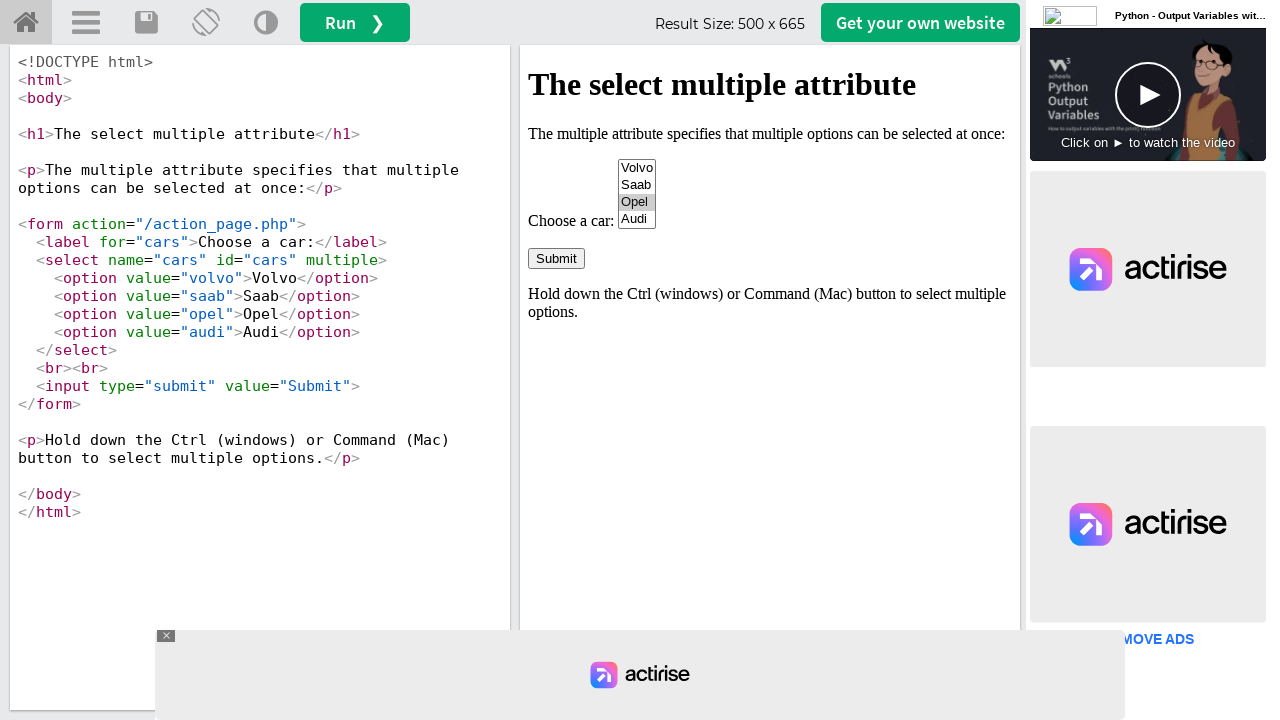

Deselected Volvo by selecting only Opel on #iframeResult >> internal:control=enter-frame >> select[name='cars']
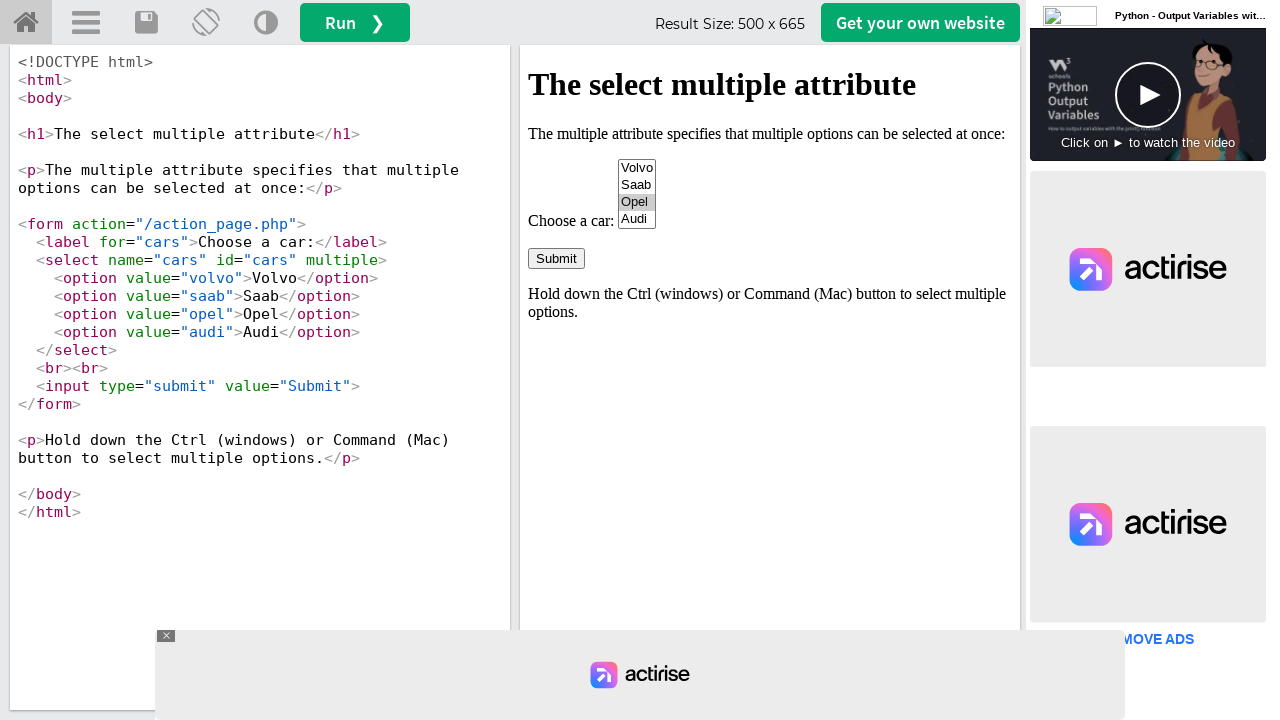

Waited 1 second for deselection to register
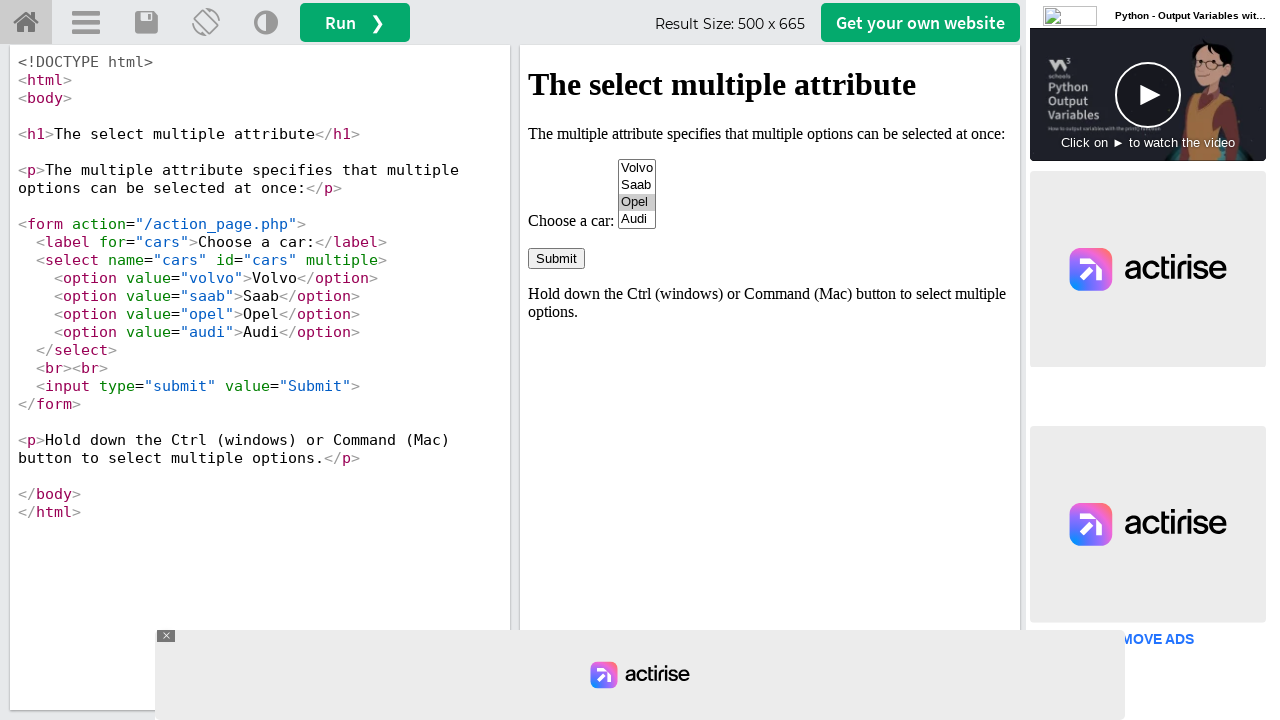

Deselected all options by selecting empty array on #iframeResult >> internal:control=enter-frame >> select[name='cars']
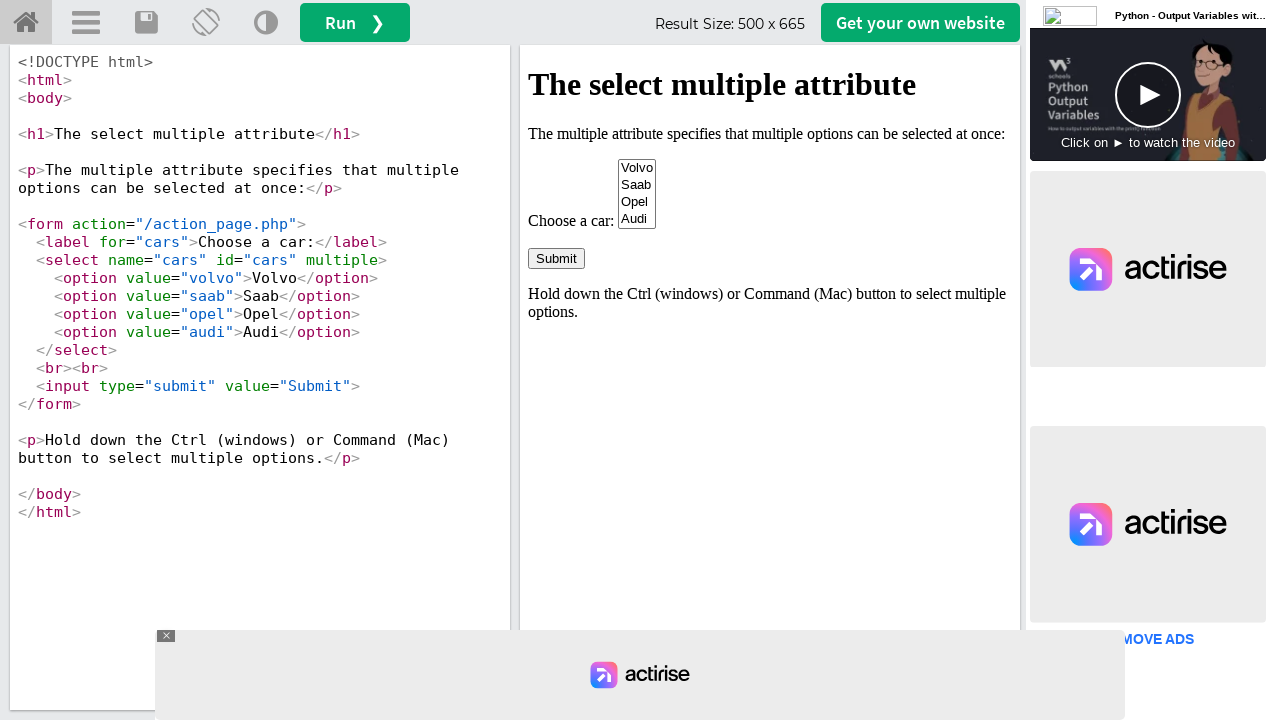

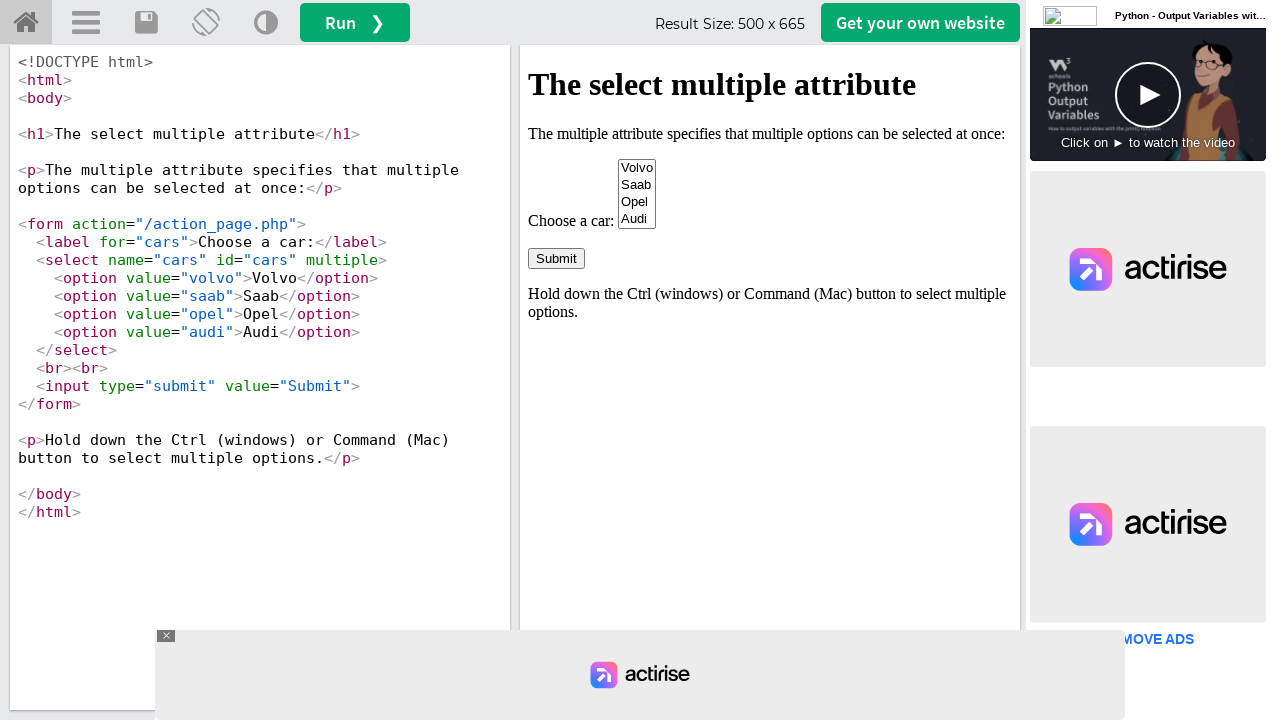